Tests that new todo items are appended to the bottom of the list and the counter displays correctly.

Starting URL: https://demo.playwright.dev/todomvc

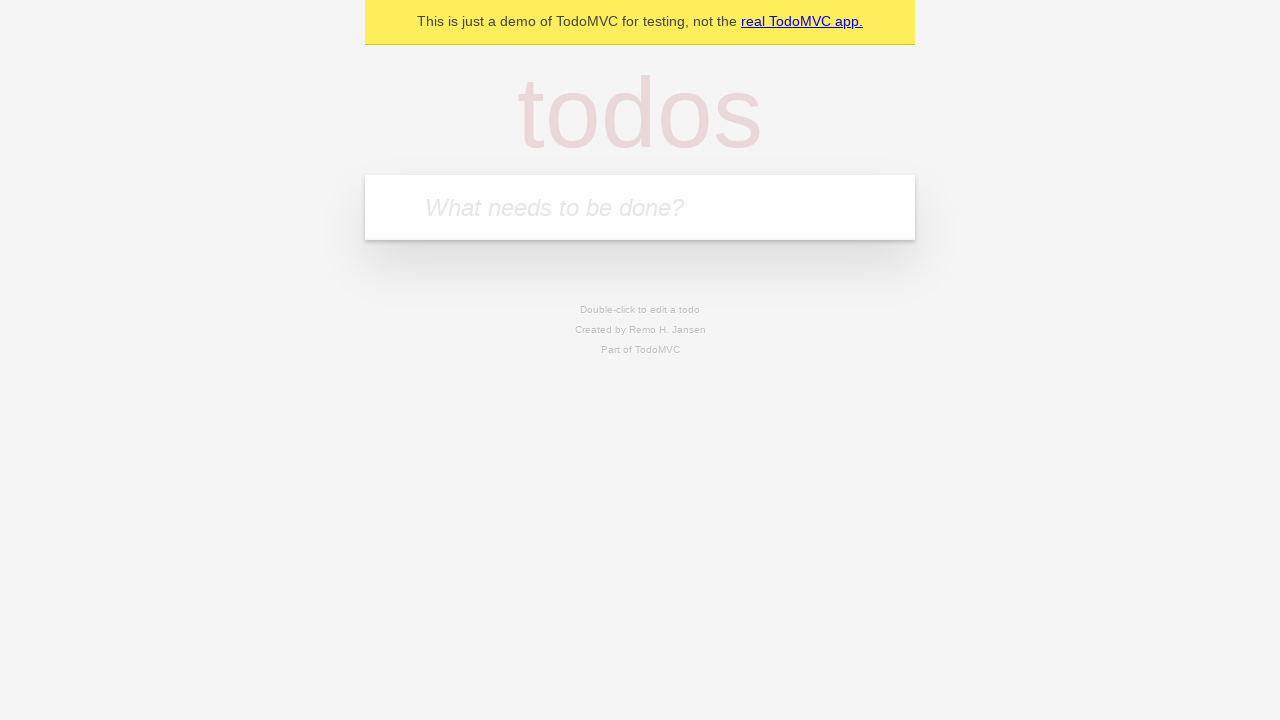

Filled todo input with 'buy some cheese' on internal:attr=[placeholder="What needs to be done?"i]
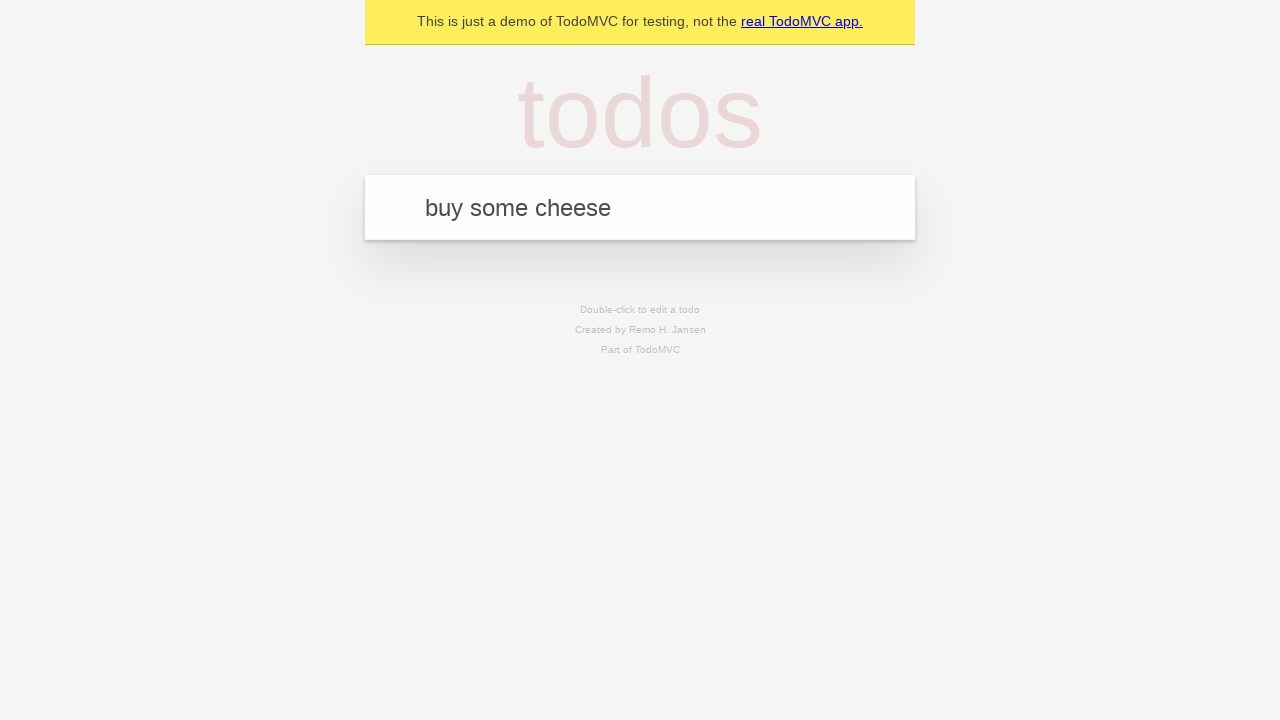

Pressed Enter to add first todo item on internal:attr=[placeholder="What needs to be done?"i]
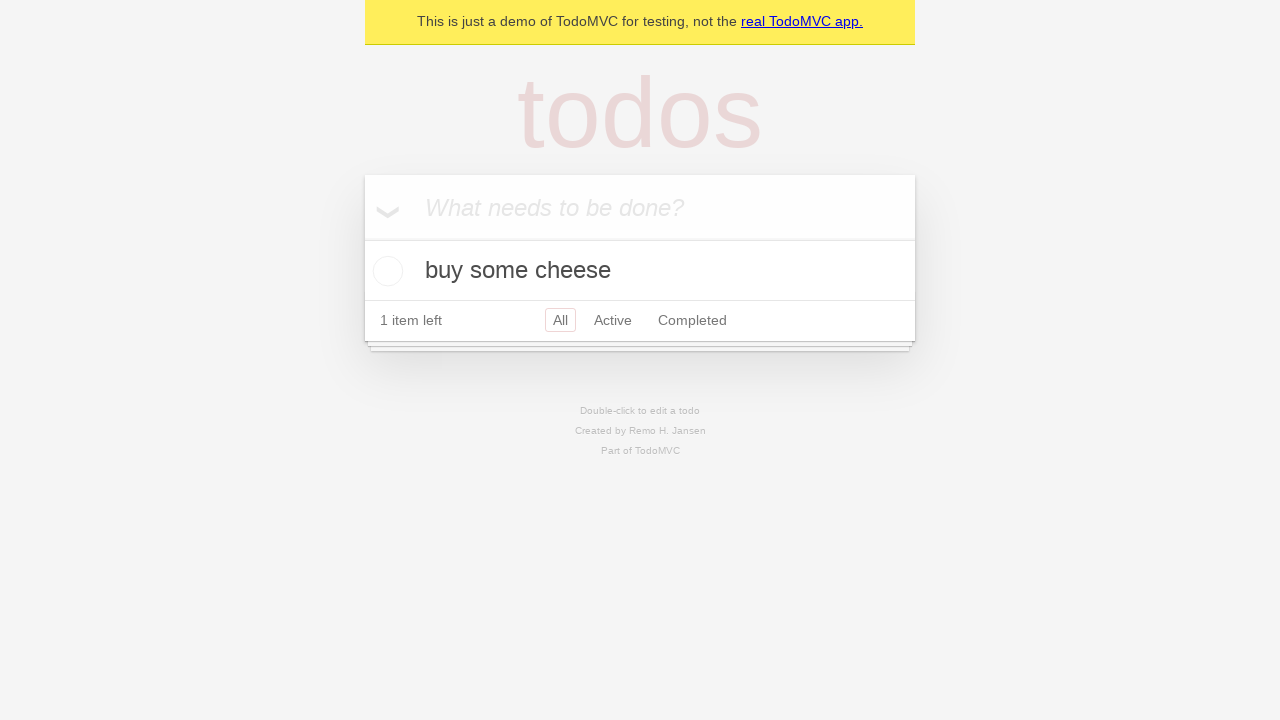

Filled todo input with 'feed the cat' on internal:attr=[placeholder="What needs to be done?"i]
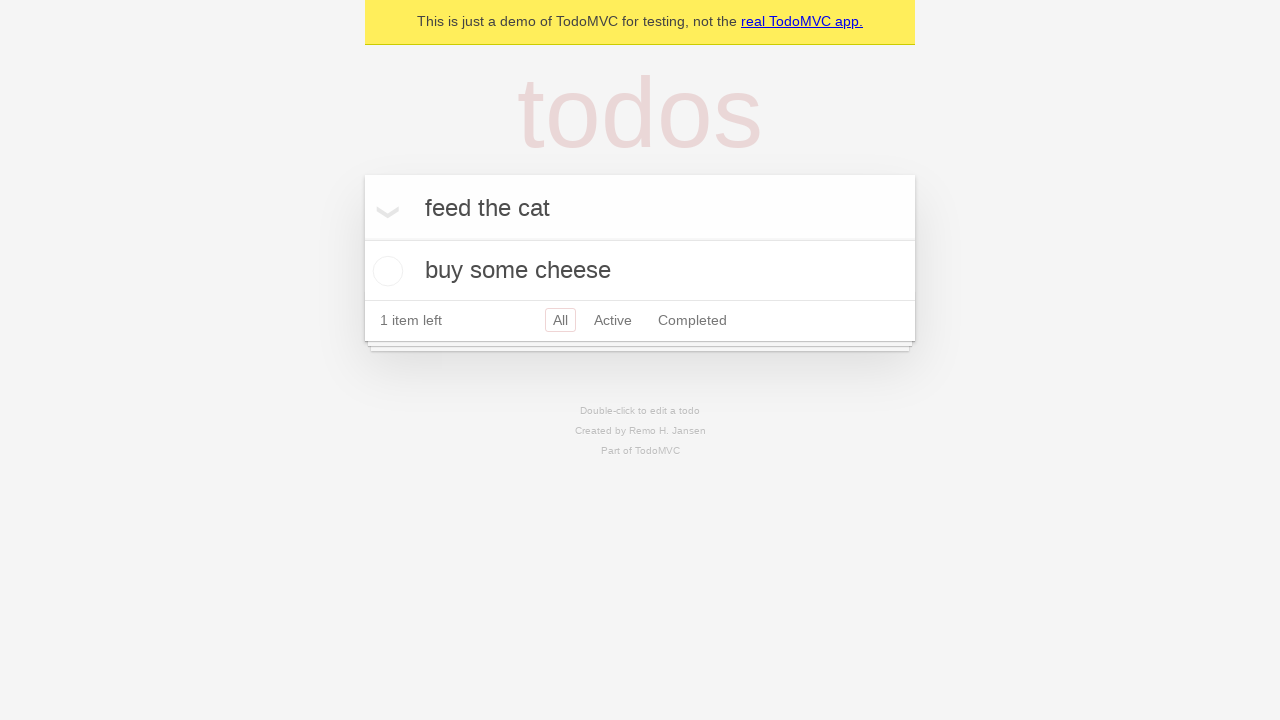

Pressed Enter to add second todo item on internal:attr=[placeholder="What needs to be done?"i]
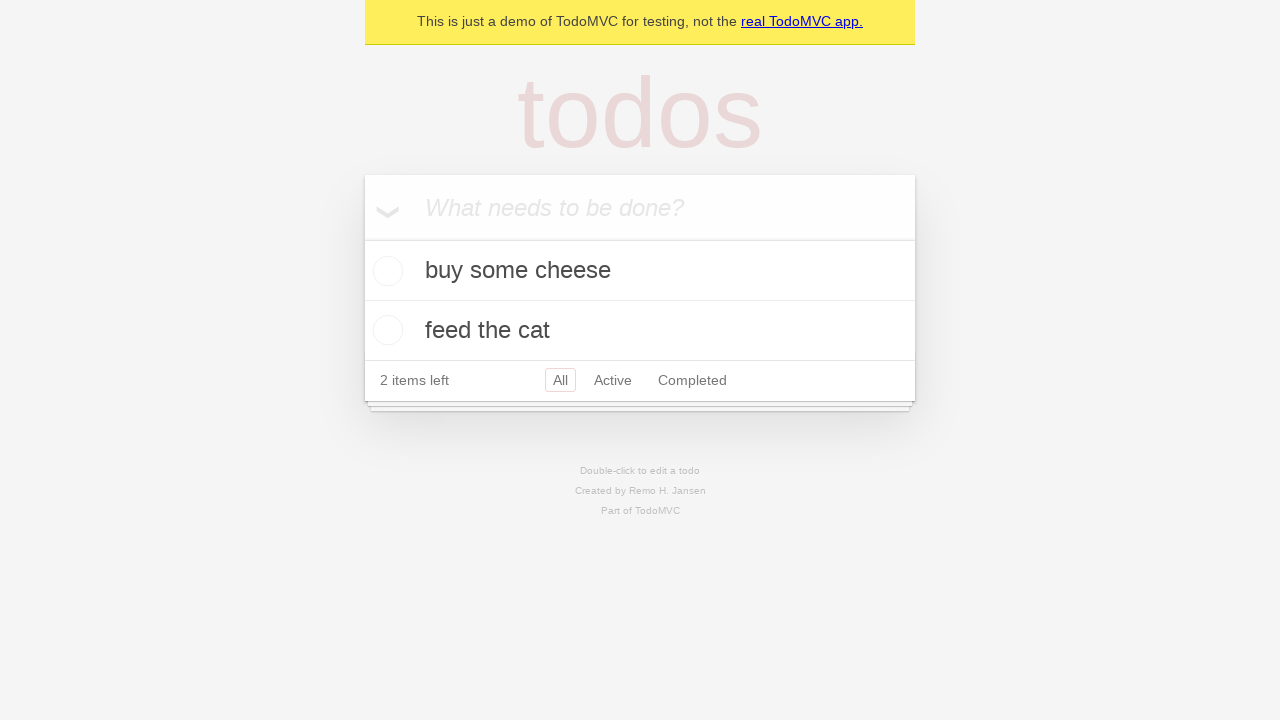

Filled todo input with 'book a doctors appointment' on internal:attr=[placeholder="What needs to be done?"i]
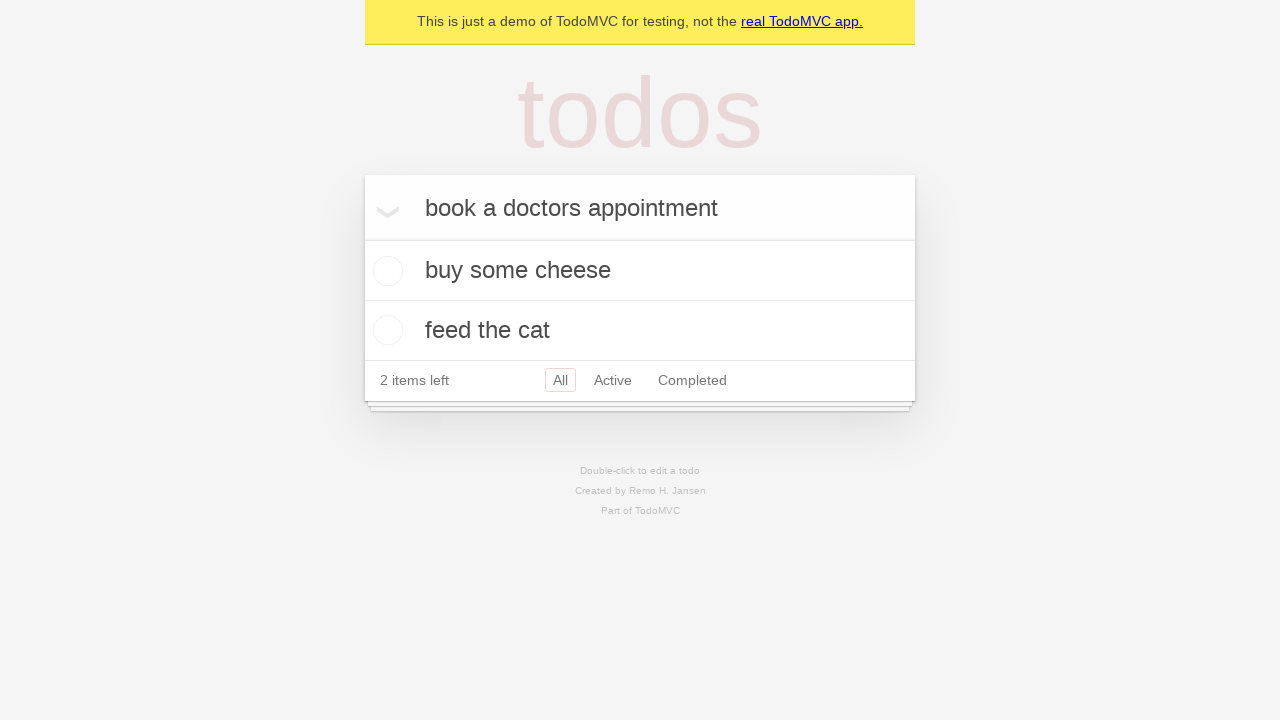

Pressed Enter to add third todo item on internal:attr=[placeholder="What needs to be done?"i]
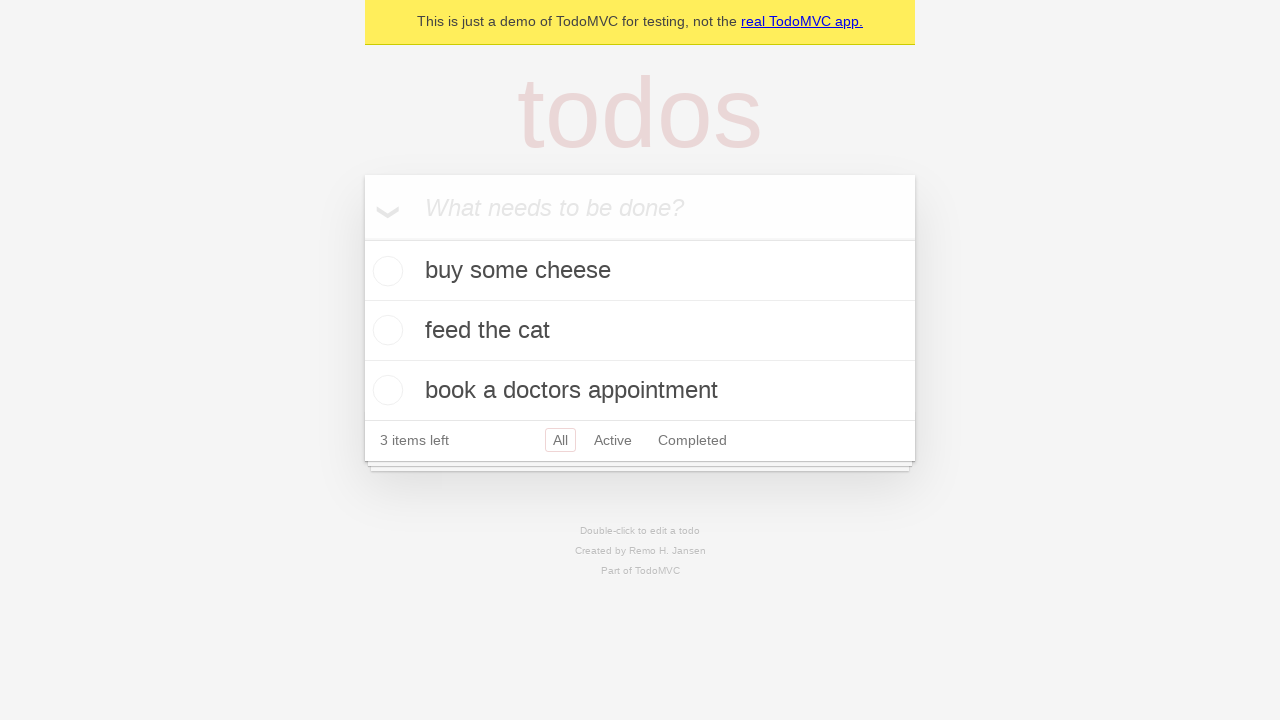

Waited for todo counter to appear
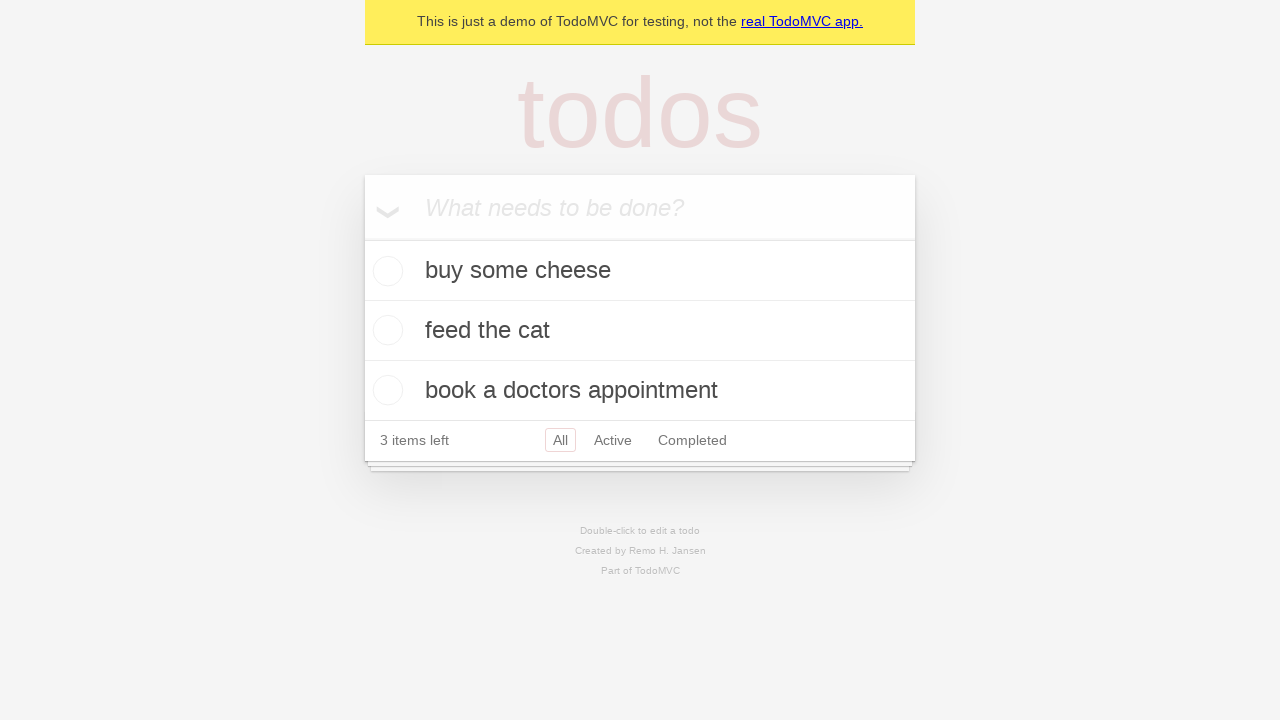

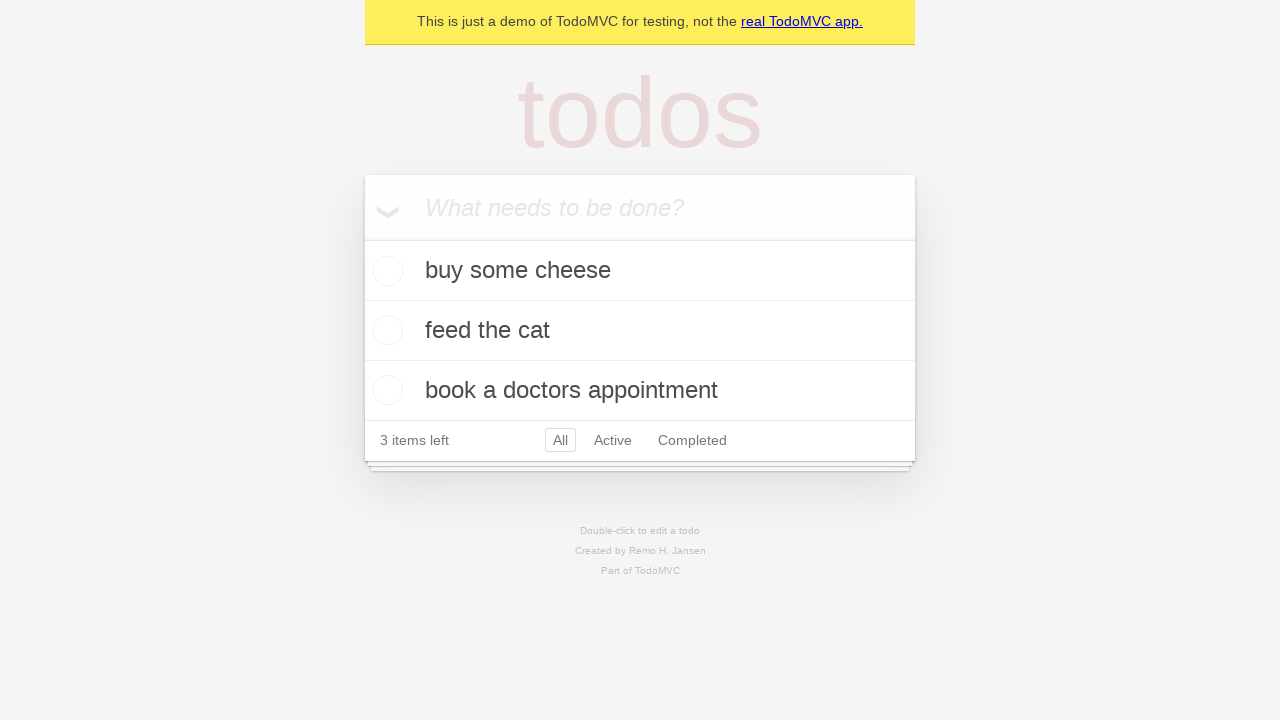